Tests the jQuery Mobile datepicker by clicking on the date input field and entering the current date in DD/MM/YYYY format

Starting URL: https://demos.jquerymobile.com/1.4.5/datepicker/

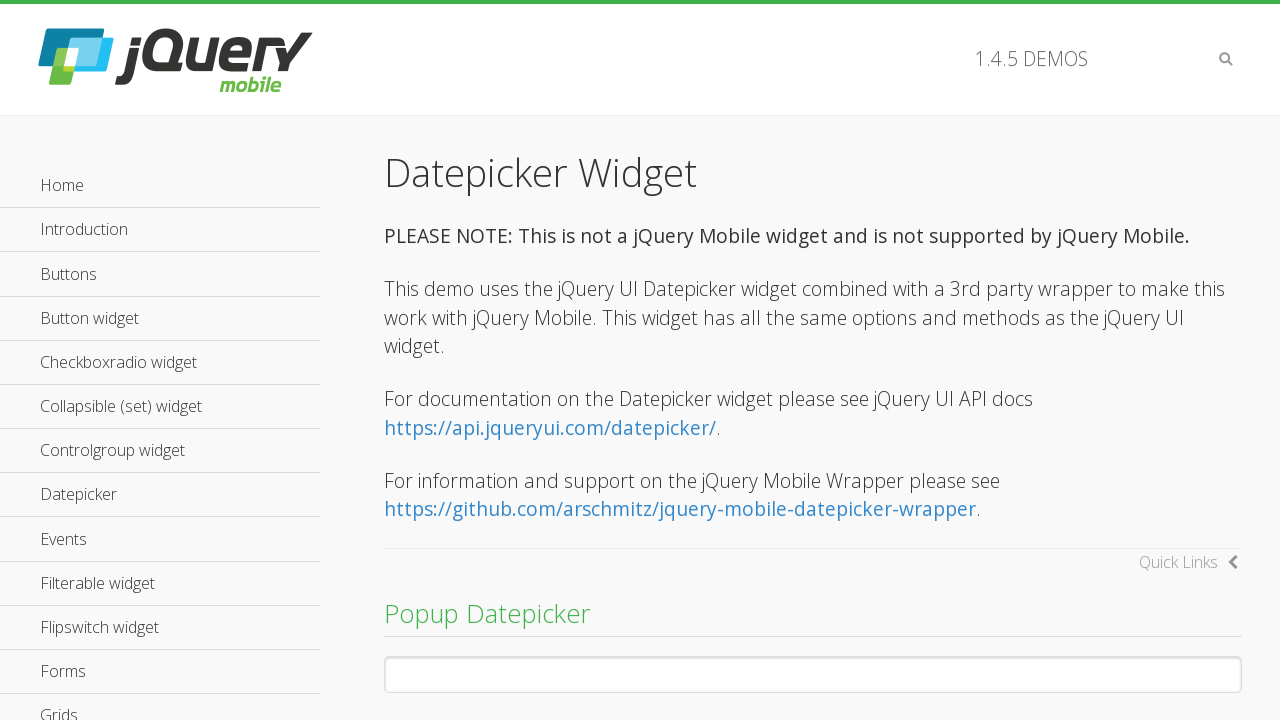

Retrieved current date components
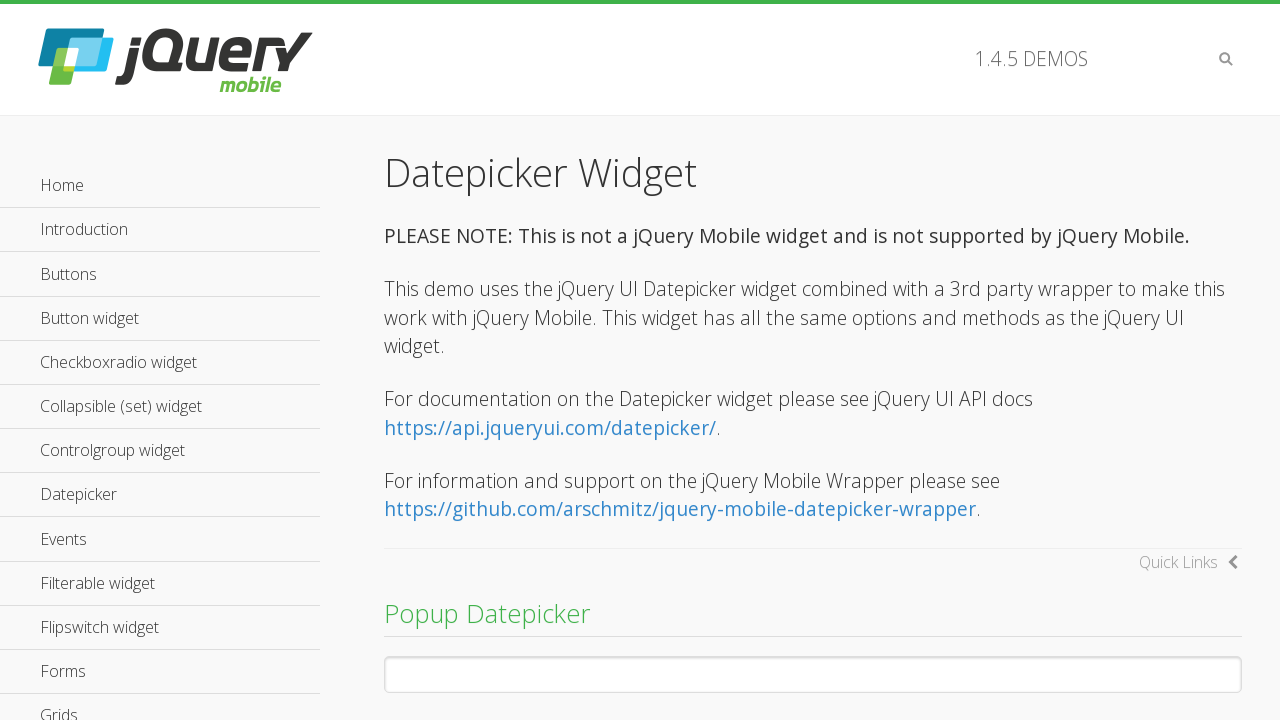

Clicked on the datepicker input field at (813, 674) on input.hasDatepicker
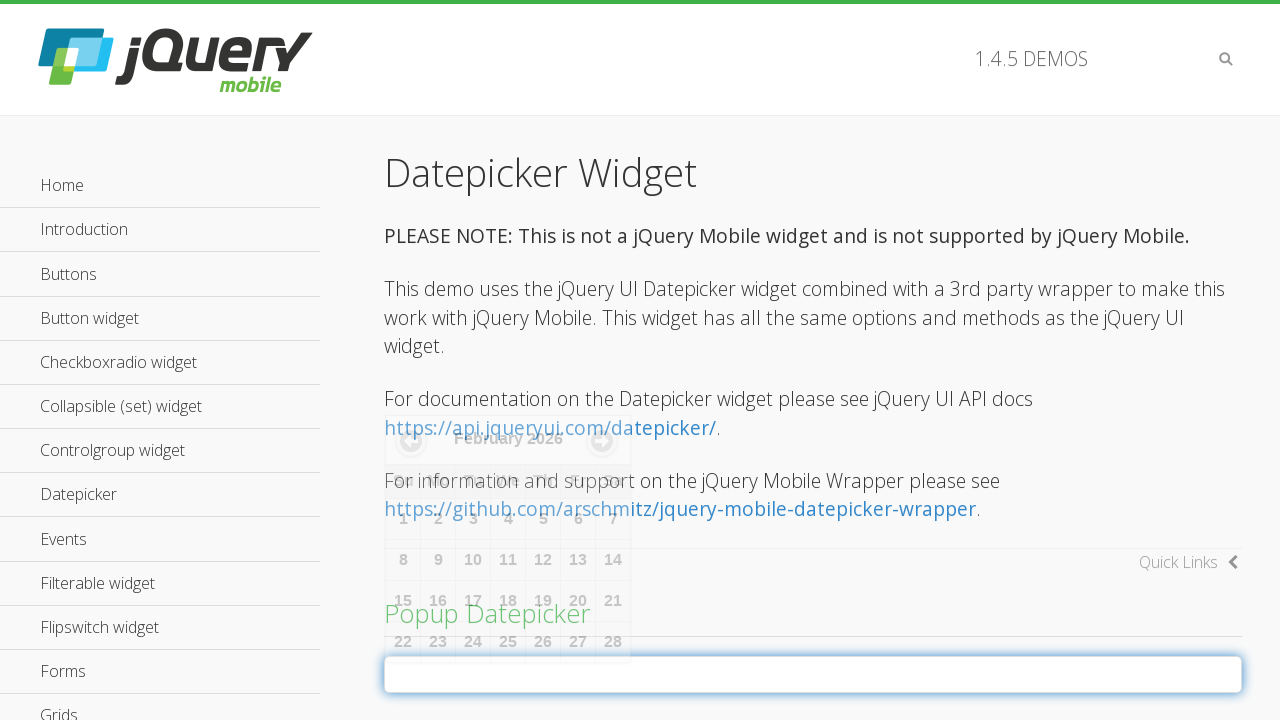

Entered current date '26/02/2026' in DD/MM/YYYY format on input.hasDatepicker
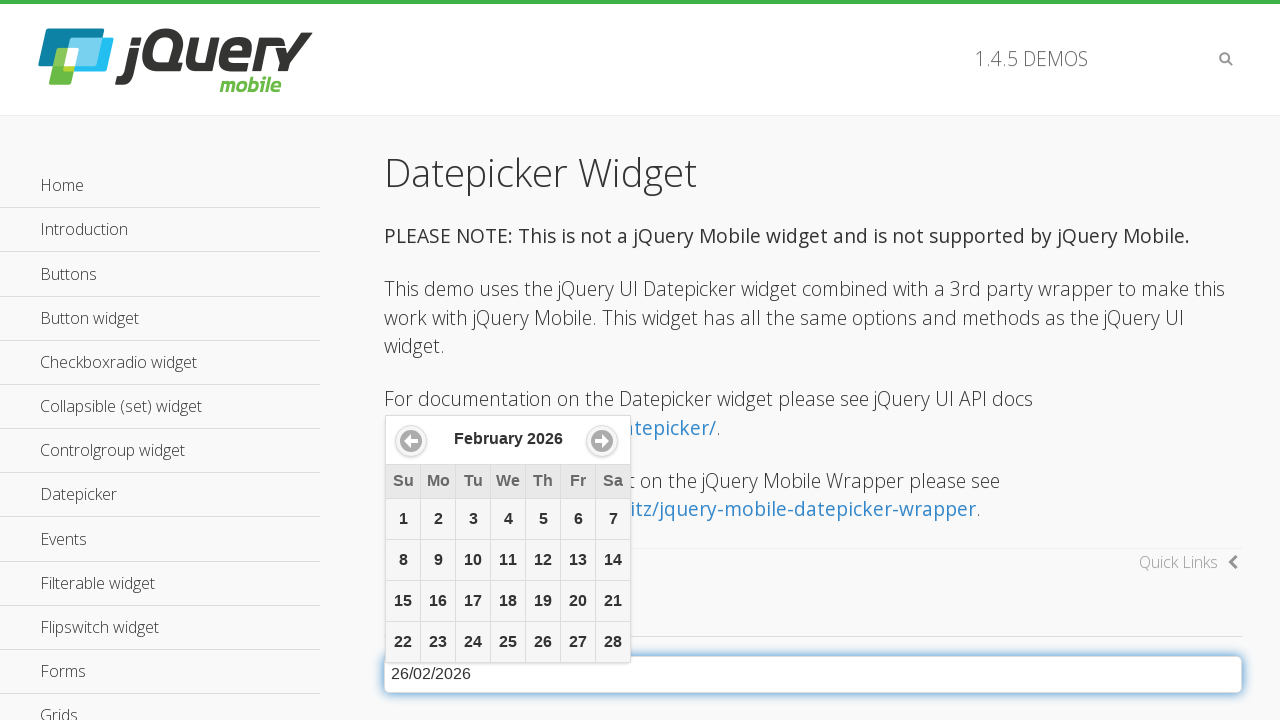

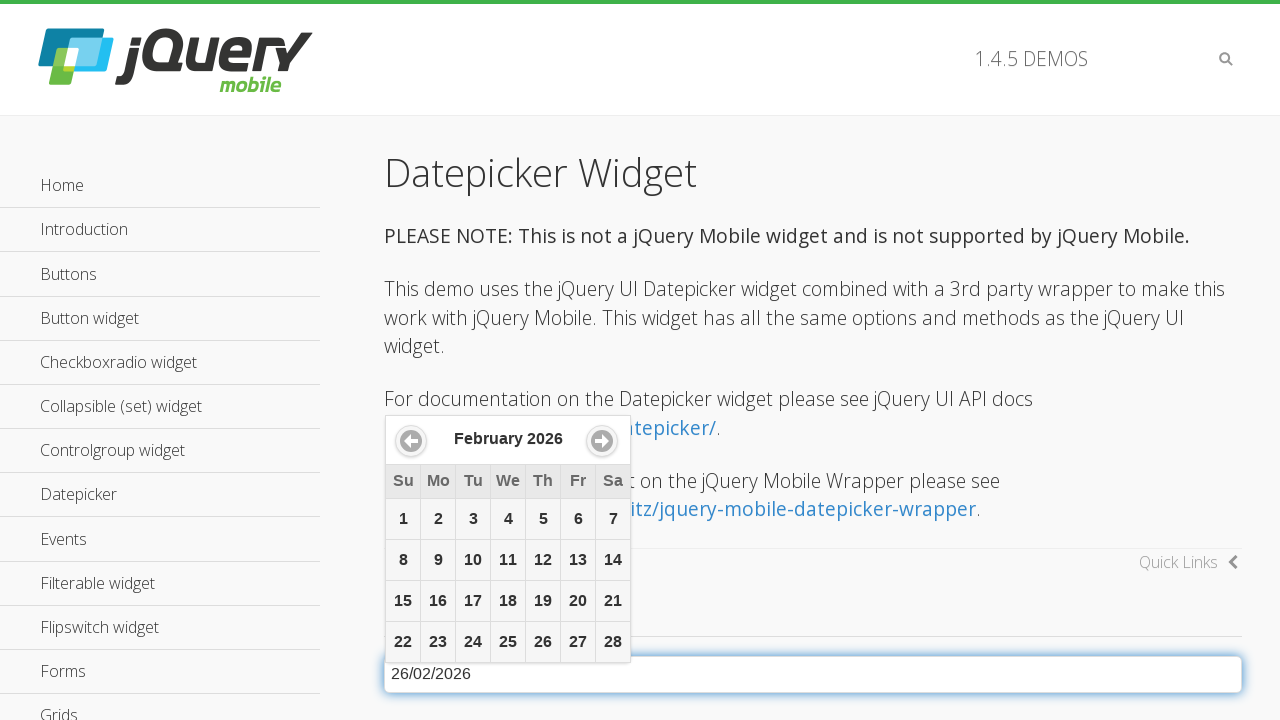